Tests that non-existent elements with specific IDs and classes are not found on the page

Starting URL: https://practise.usemango.co.uk

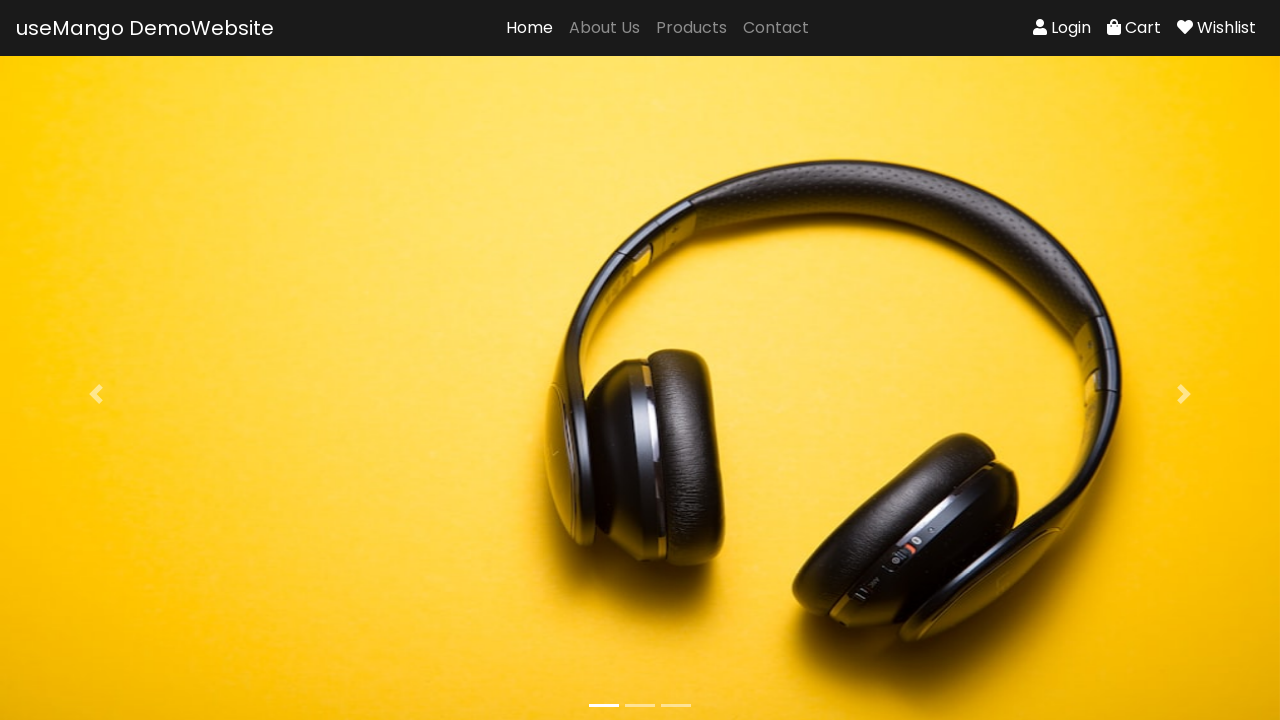

Located element with ID 'mobiles'
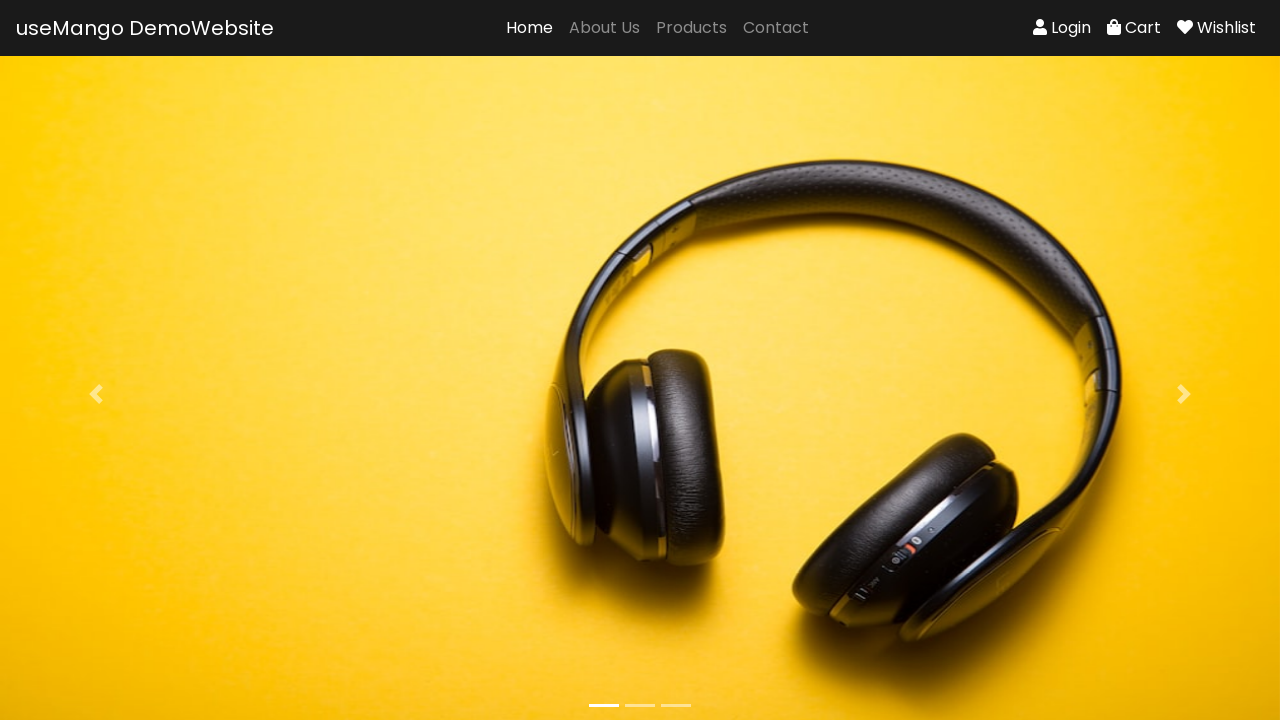

Asserted that element with ID 'mobiles' does not exist (count == 0)
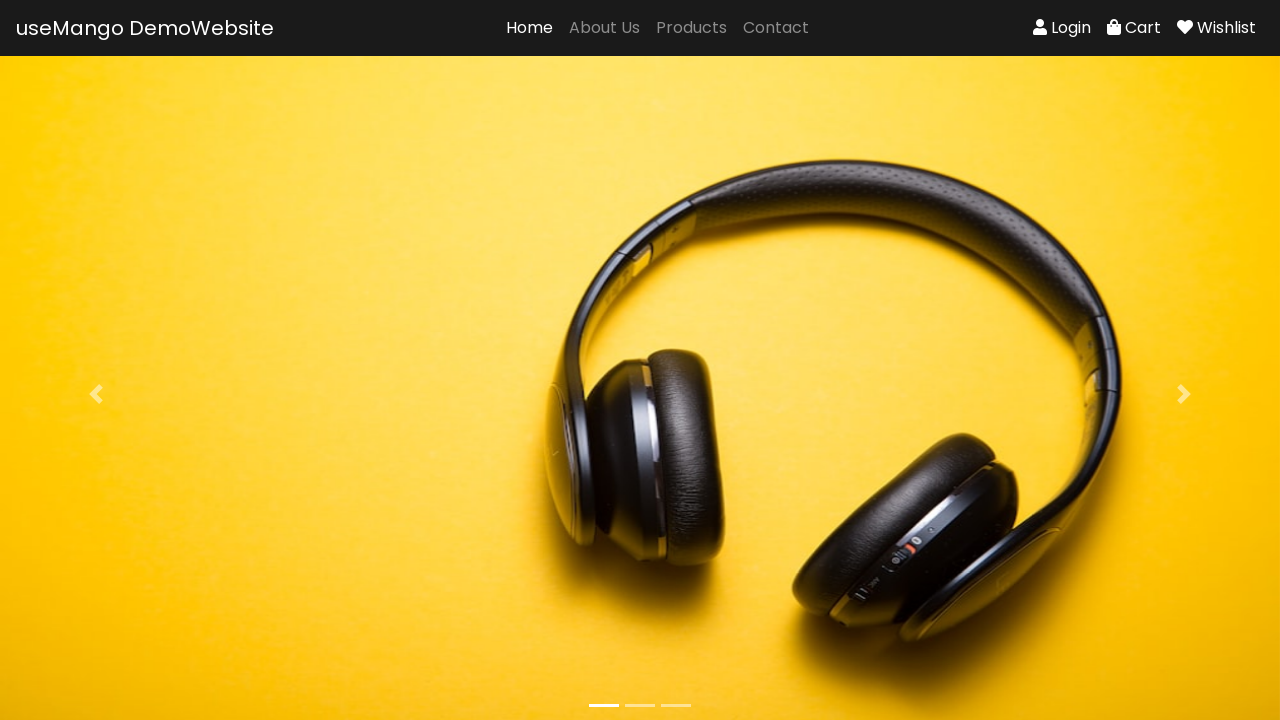

Located element with class 'dvd'
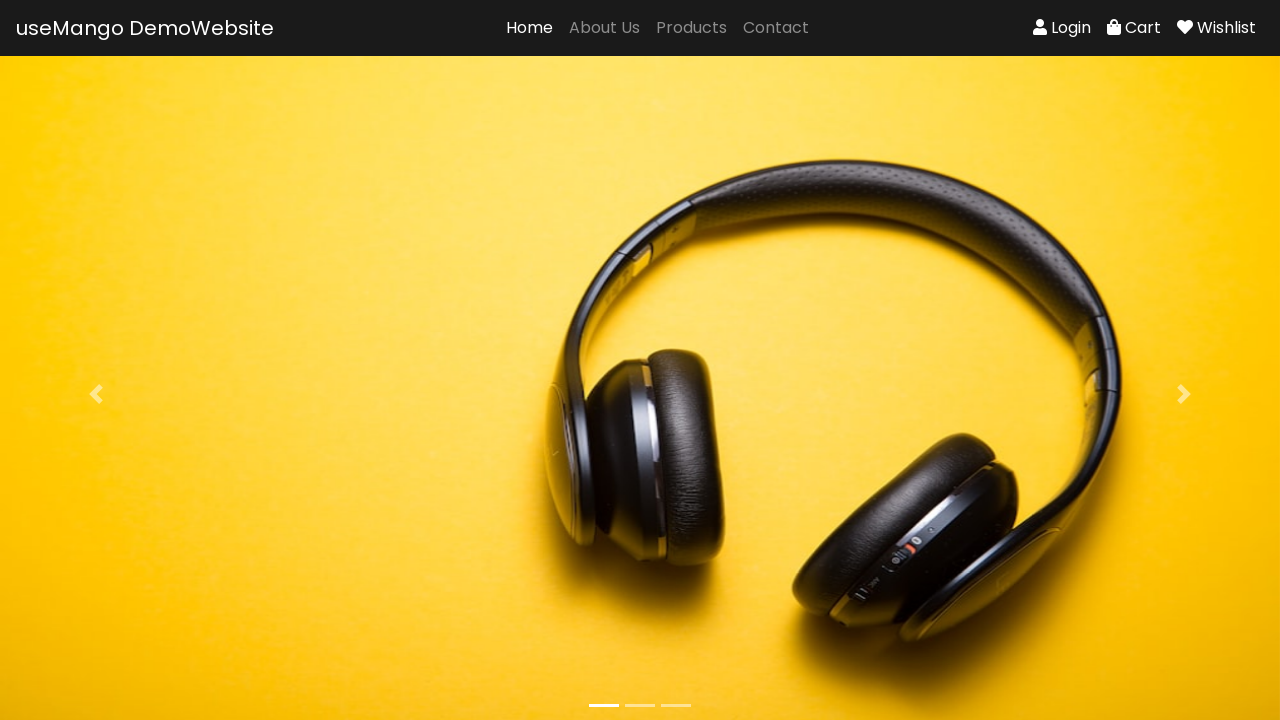

Asserted that element with class 'dvd' does not exist (count == 0)
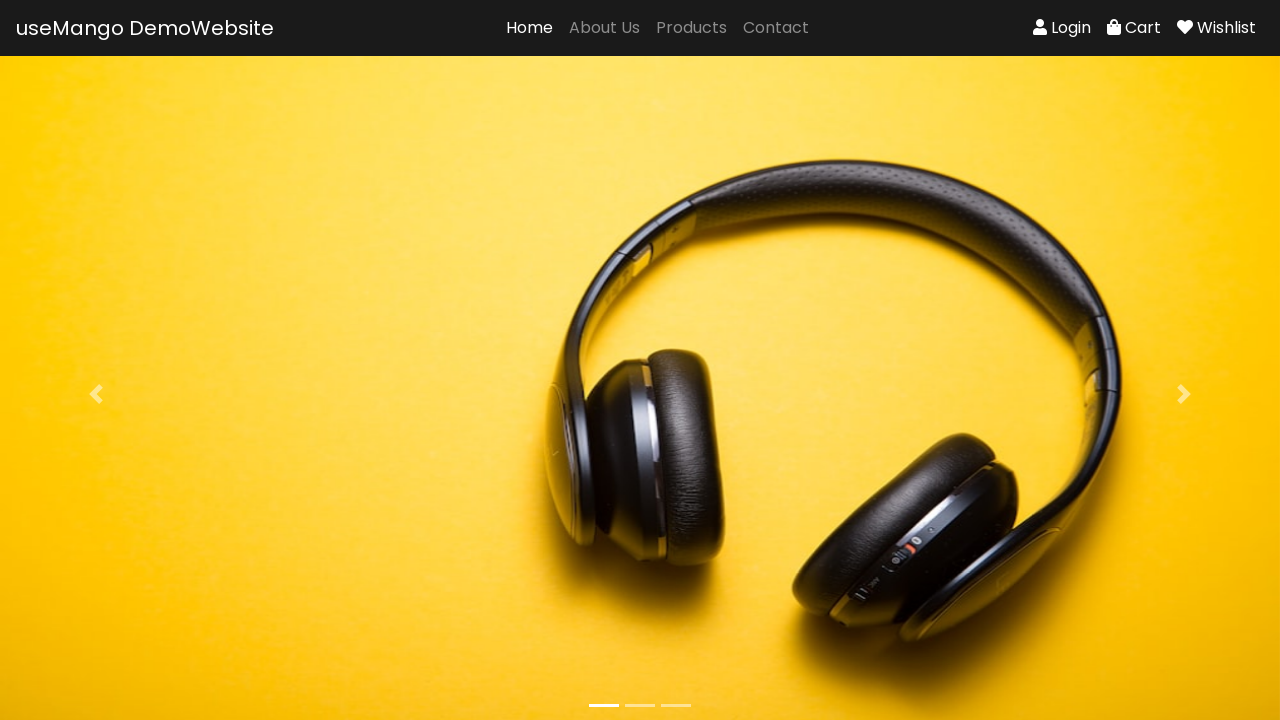

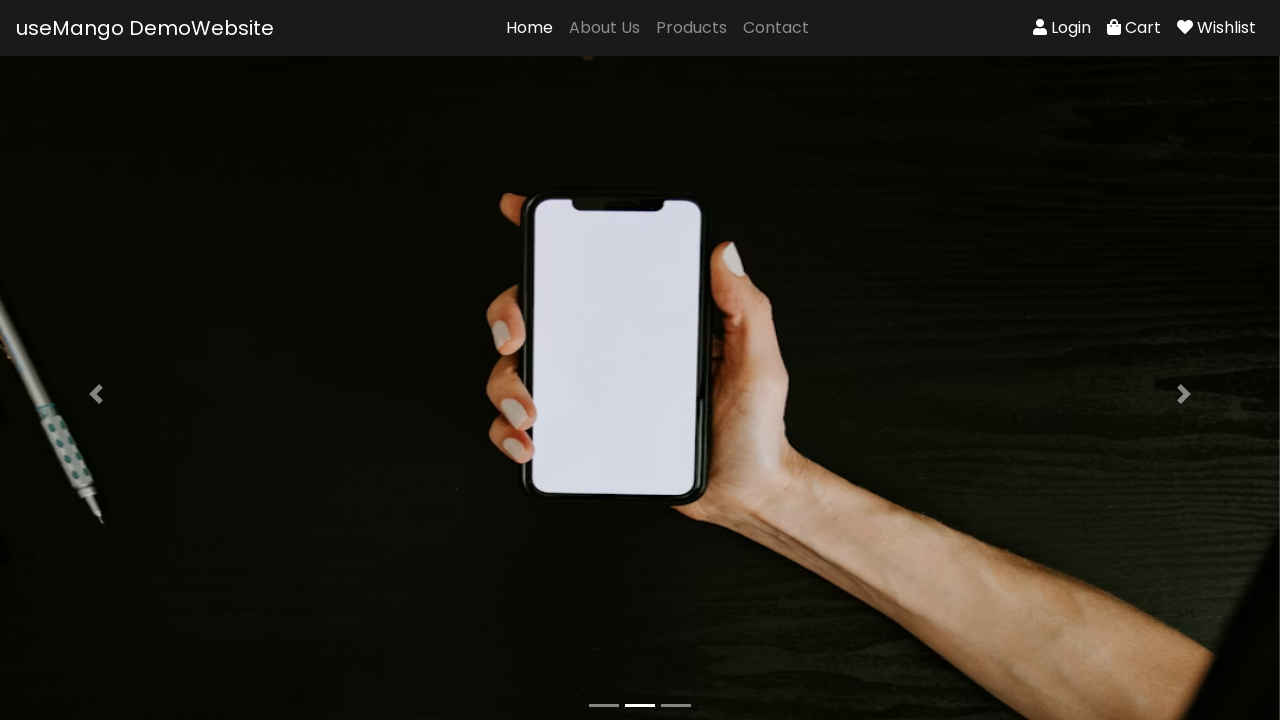